Tests that the search input field exists and can be clicked

Starting URL: https://theconnectedshop.com

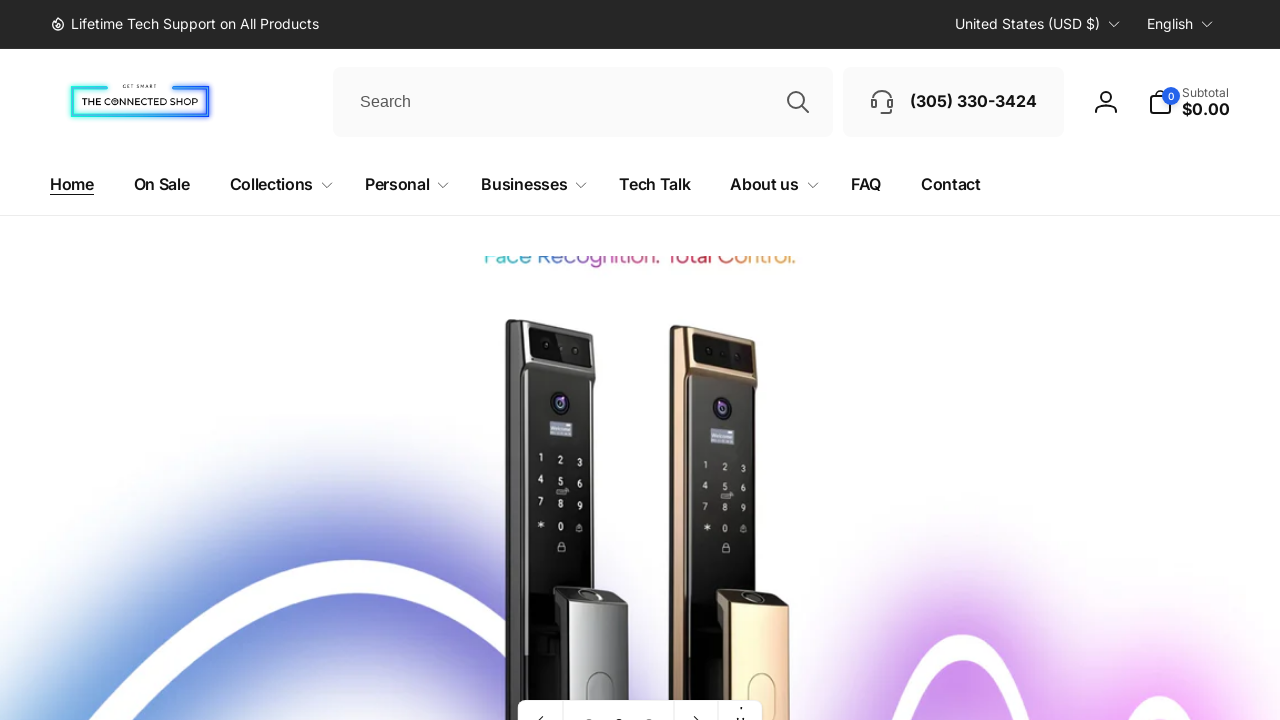

Clicked search input field at (583, 102) on input[type="search"]
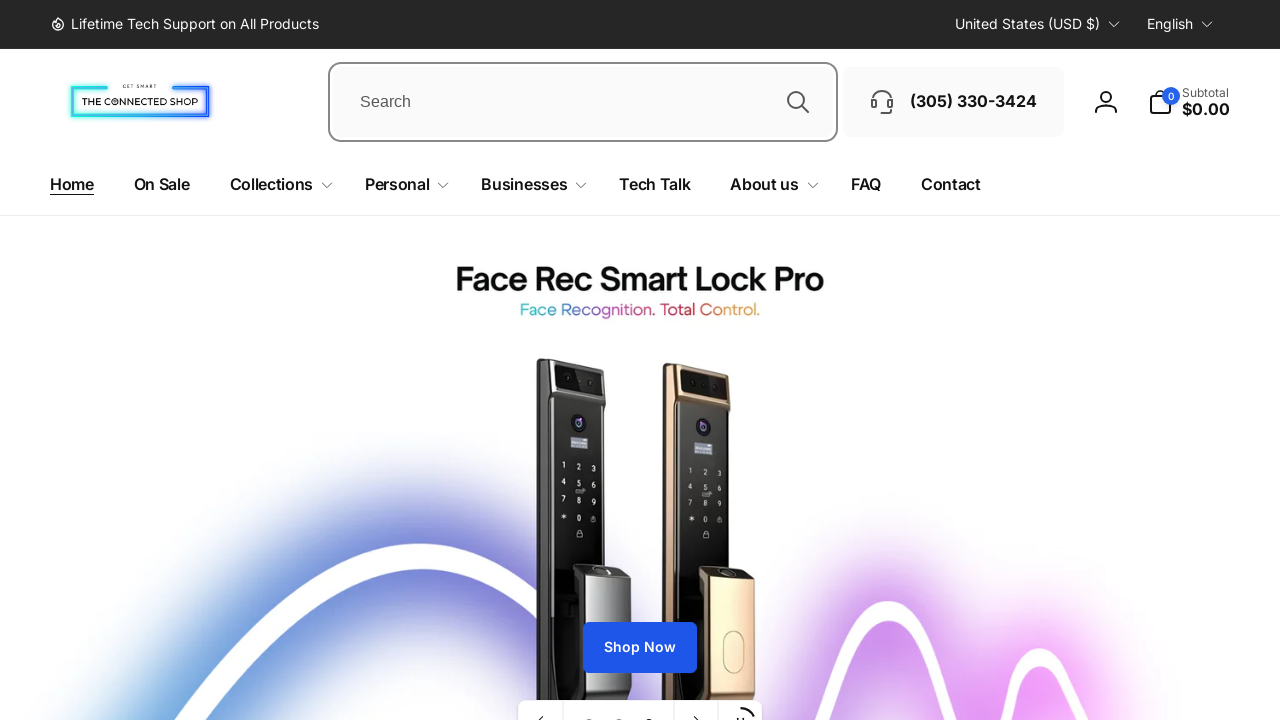

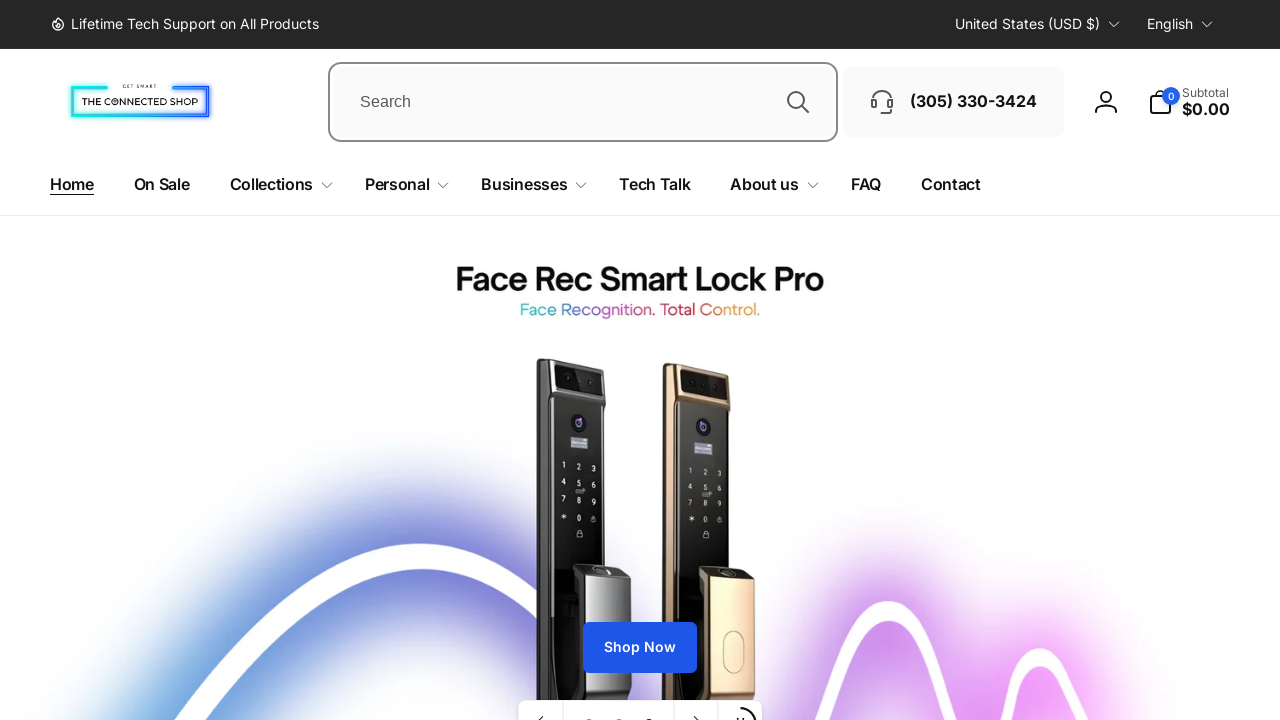